Tests element visibility detection before and after clicking a button that triggers dynamic content loading

Starting URL: http://the-internet.herokuapp.com/dynamic_loading/1

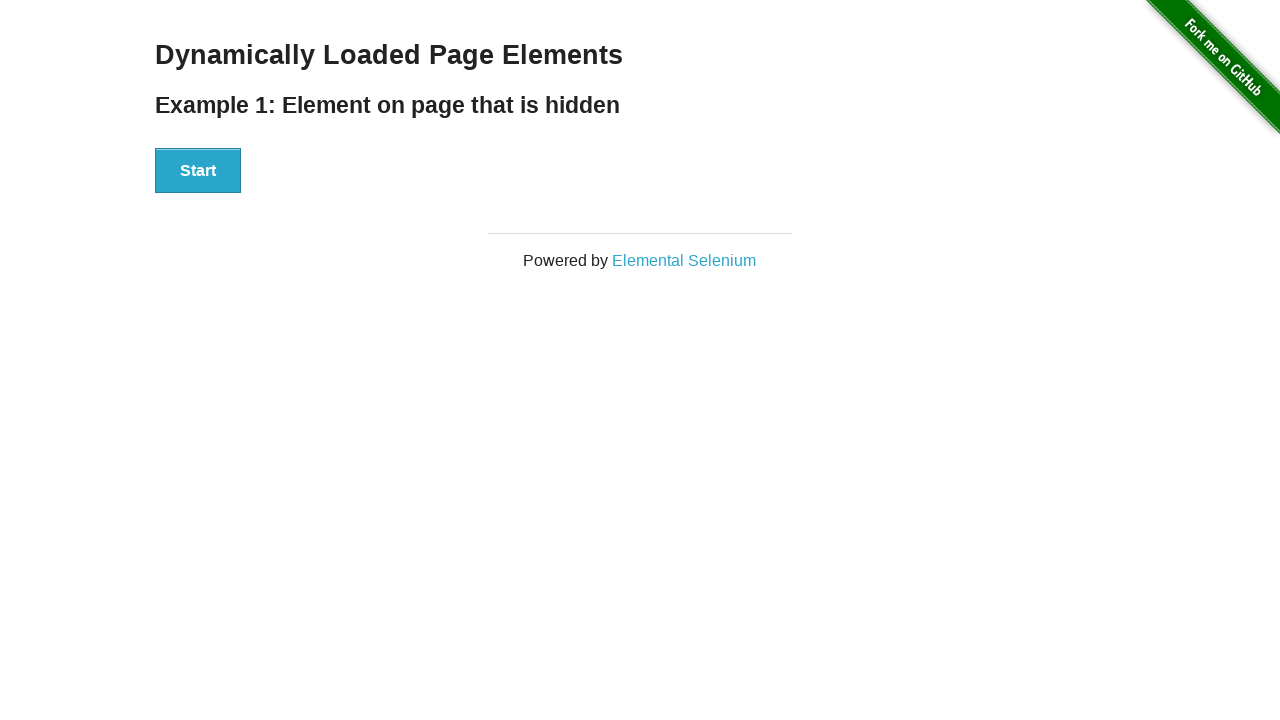

Located finish element
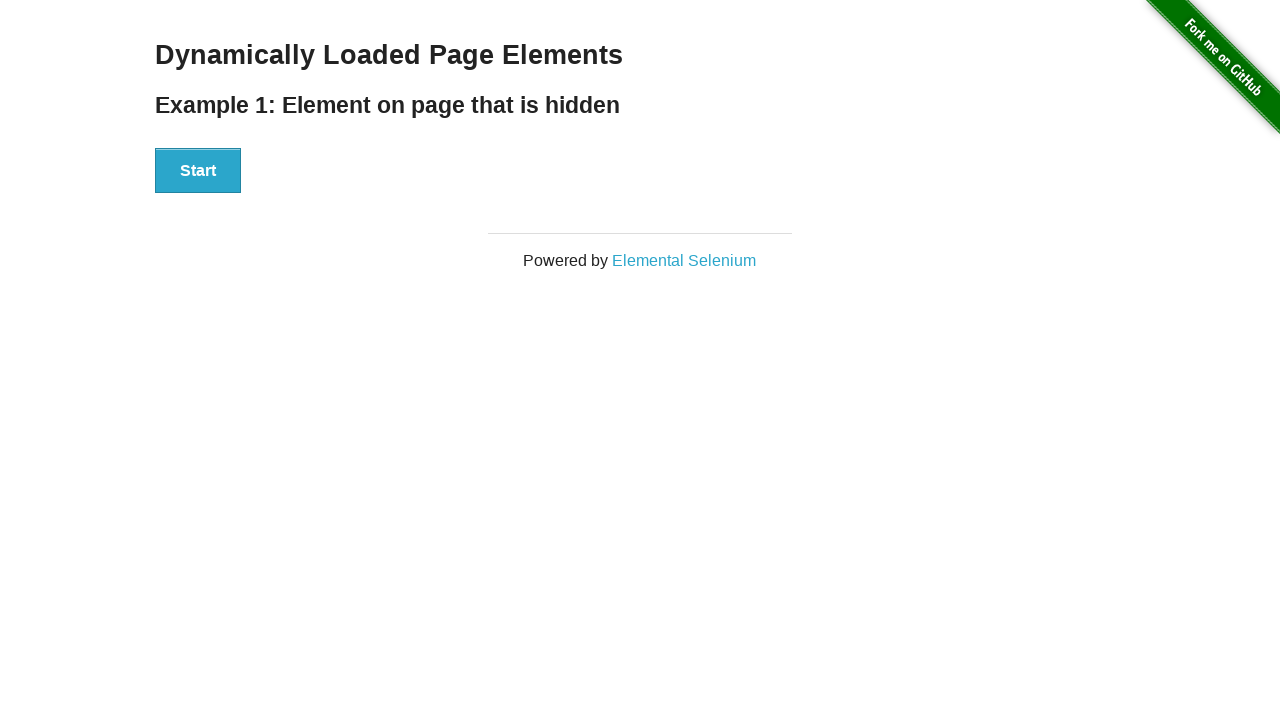

Finish element is not visible initially
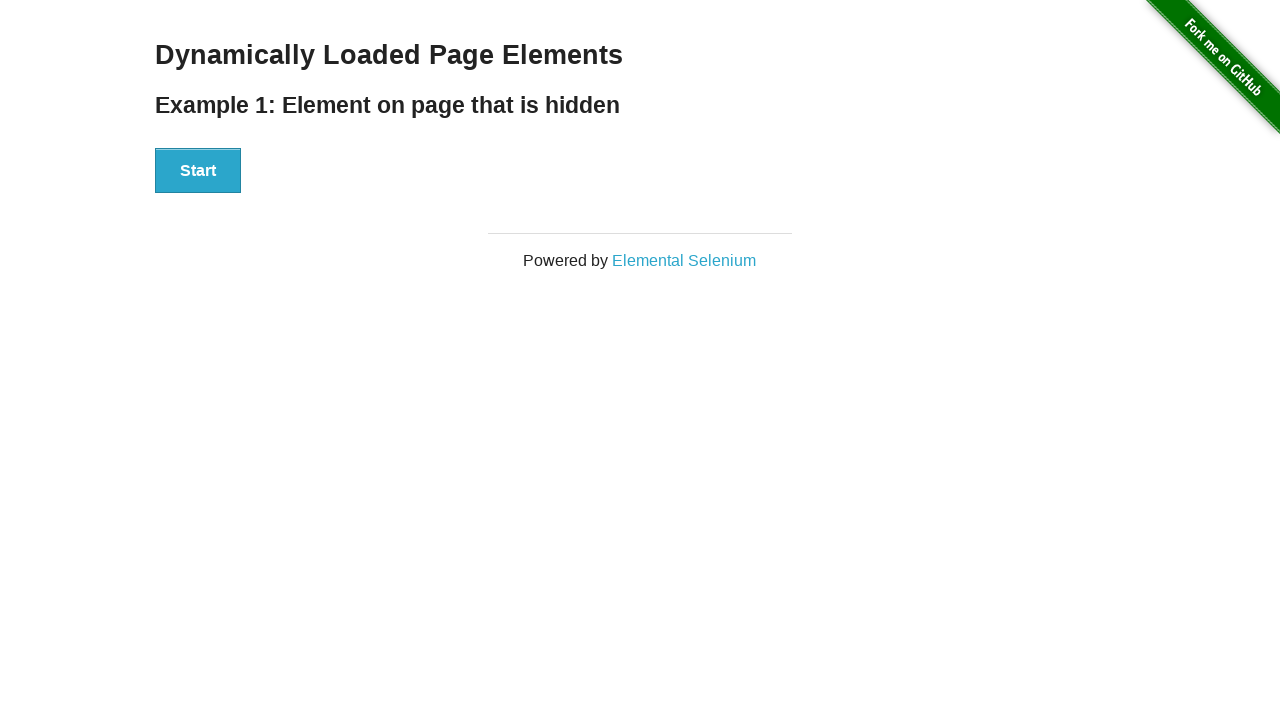

Clicked start button to trigger dynamic content loading at (198, 171) on xpath=//div[@id='start']/button
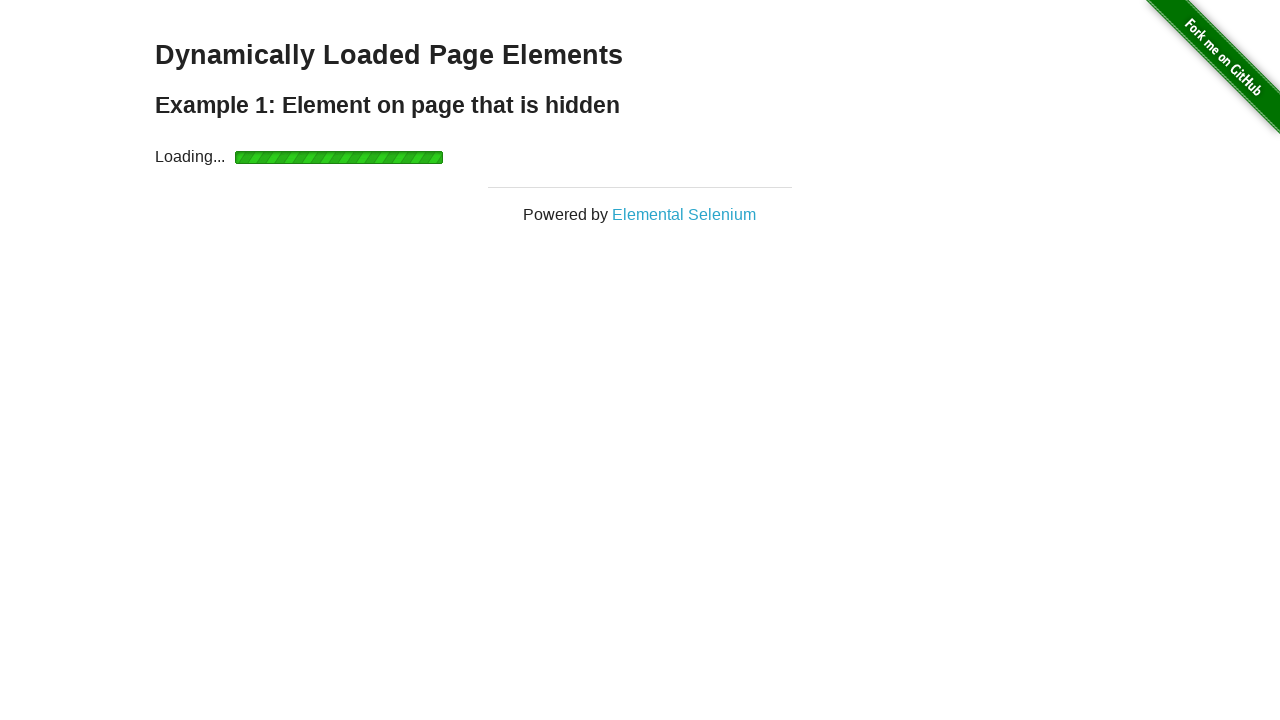

Waited 6 seconds for dynamic content to load
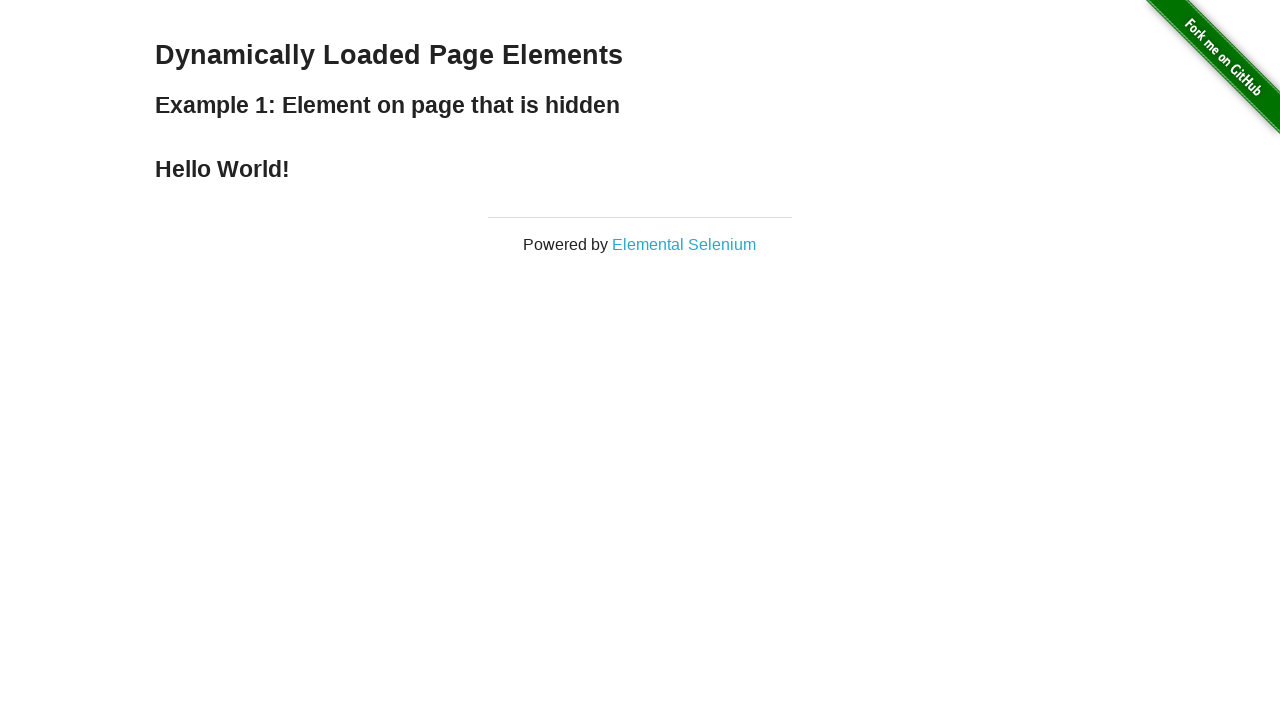

Finish element is now visible after loading
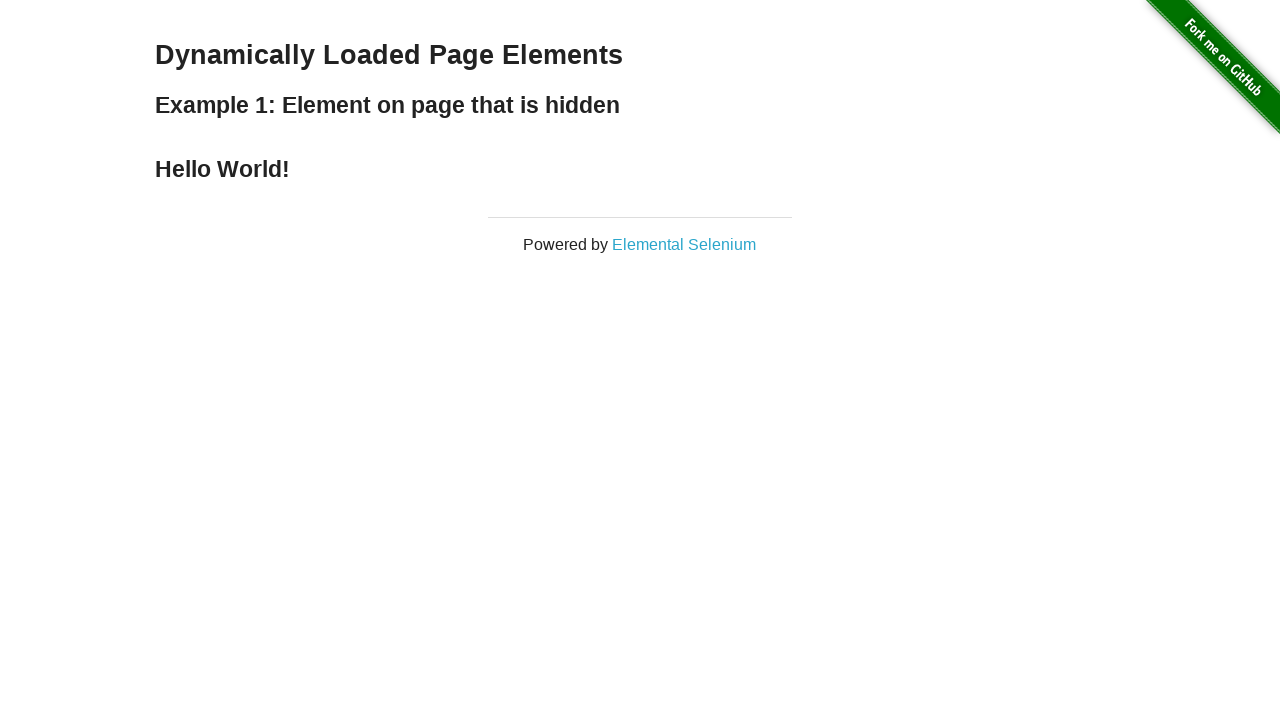

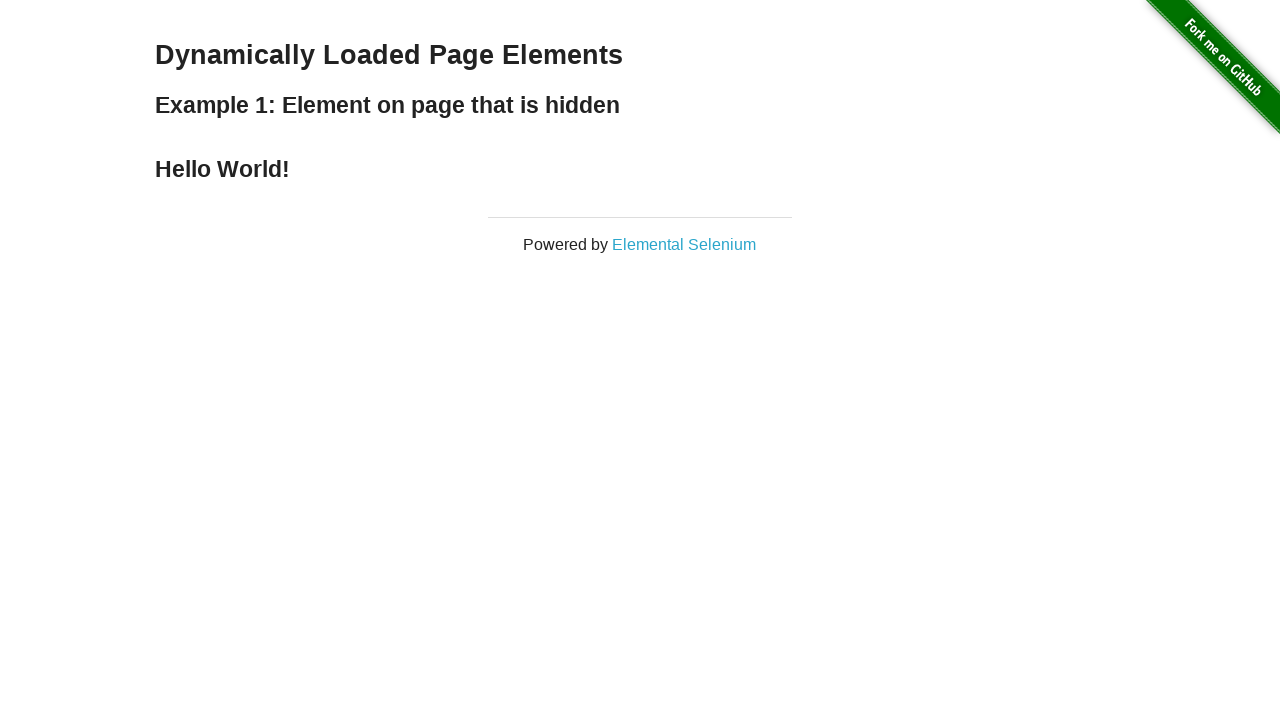